Navigates to contacts app homepage and clicks on the login link

Starting URL: https://contacts-app.tobbymarshall815.vercel.app/

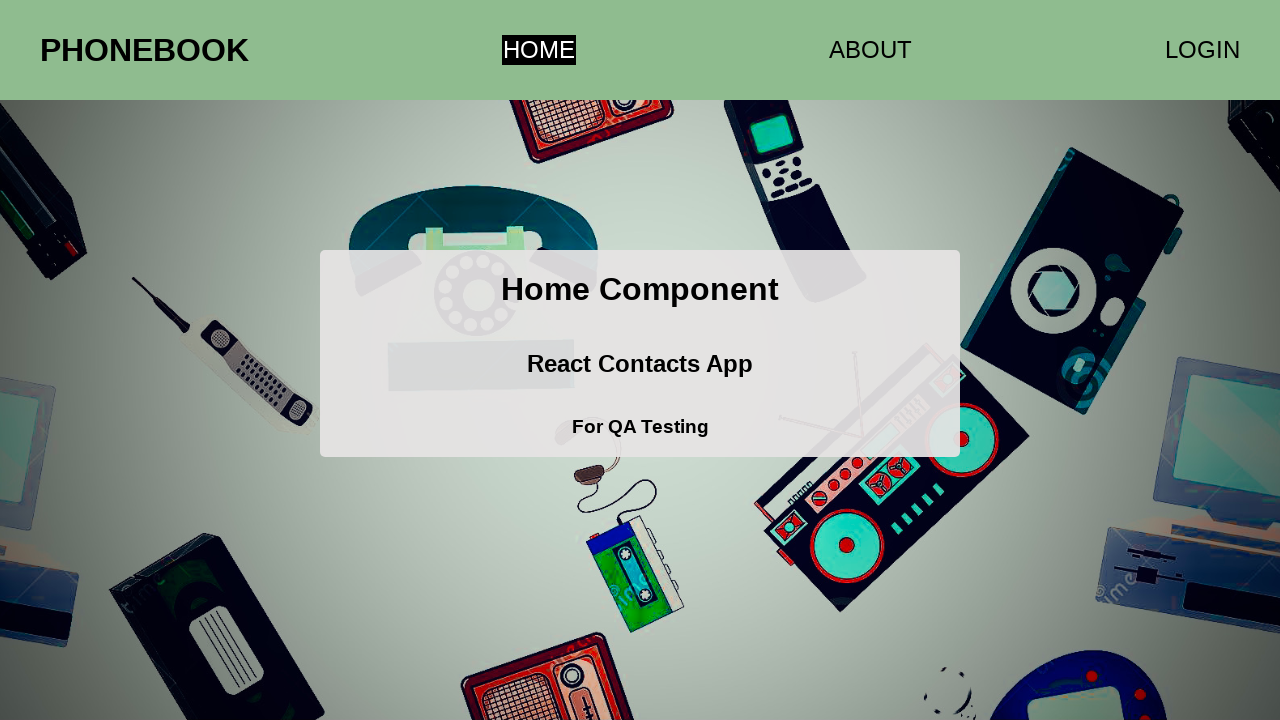

Navigated to contacts app homepage
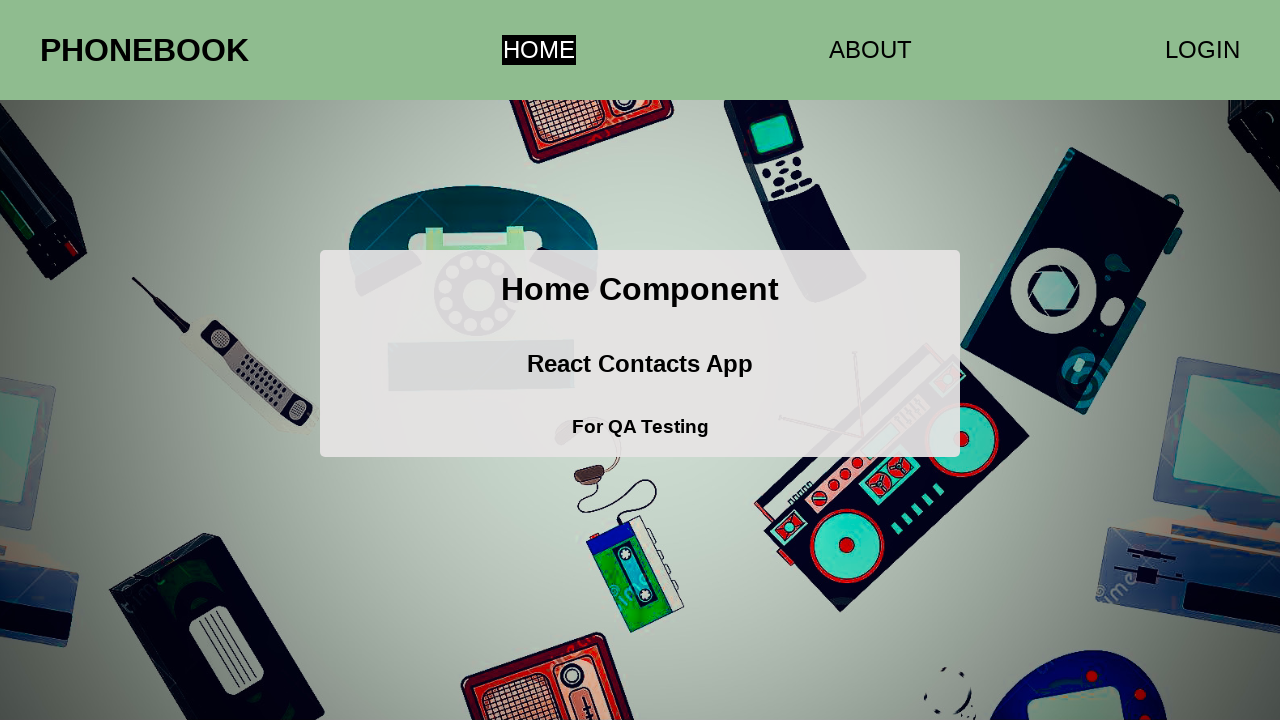

Located all links on the page
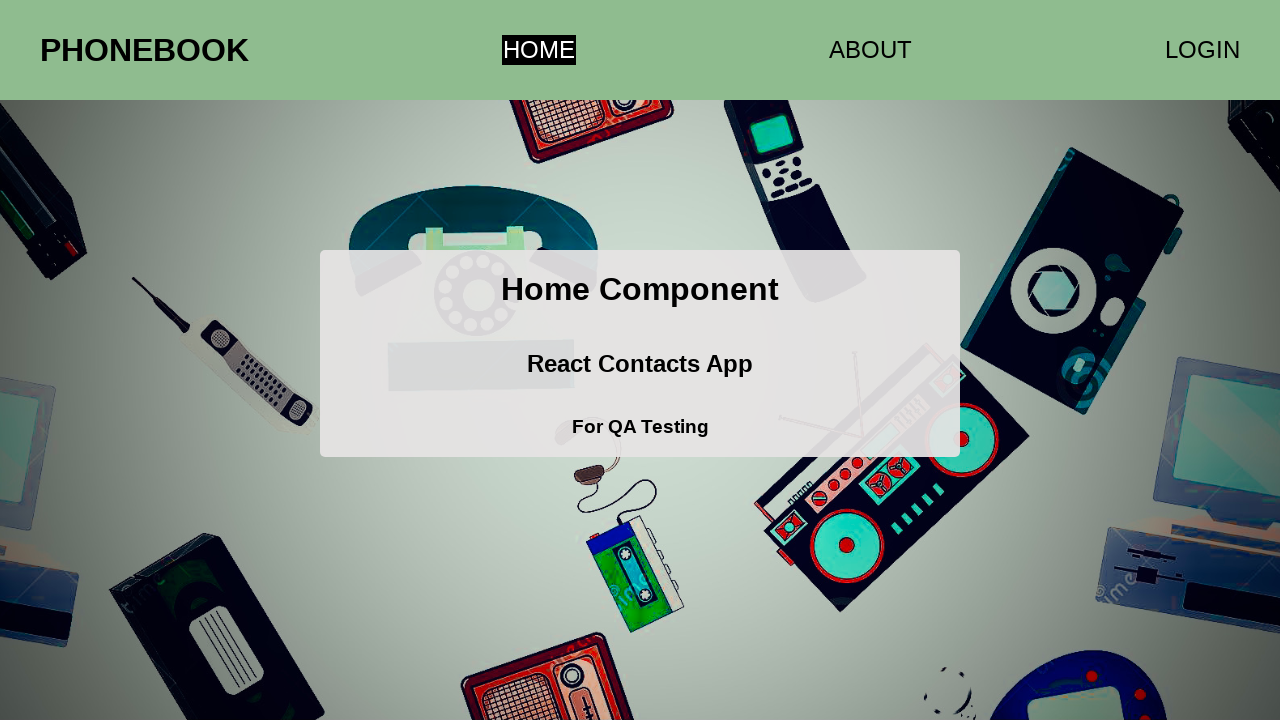

Clicked the login link (third link on page) at (1202, 50) on a >> nth=2
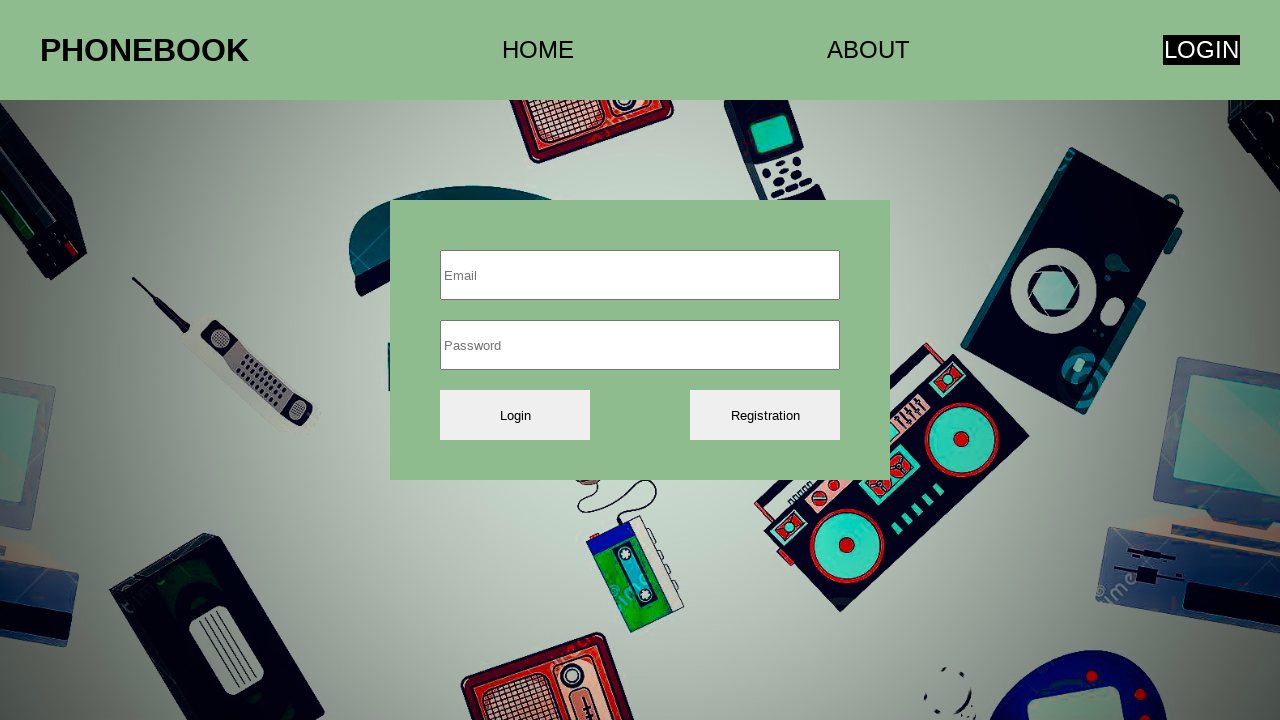

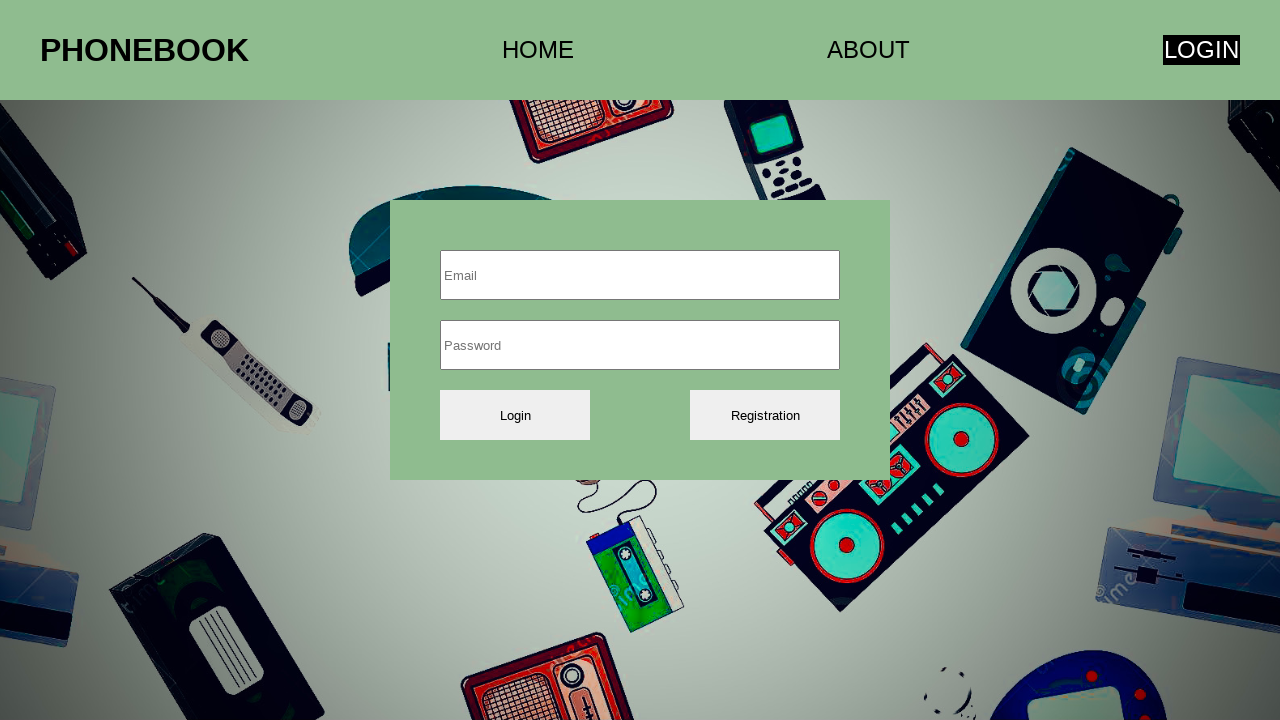